Tests the product dropdown by selecting a product by its value and verifying the correct option is selected

Starting URL: https://cac-tat.s3.eu-central-1.amazonaws.com/index.html

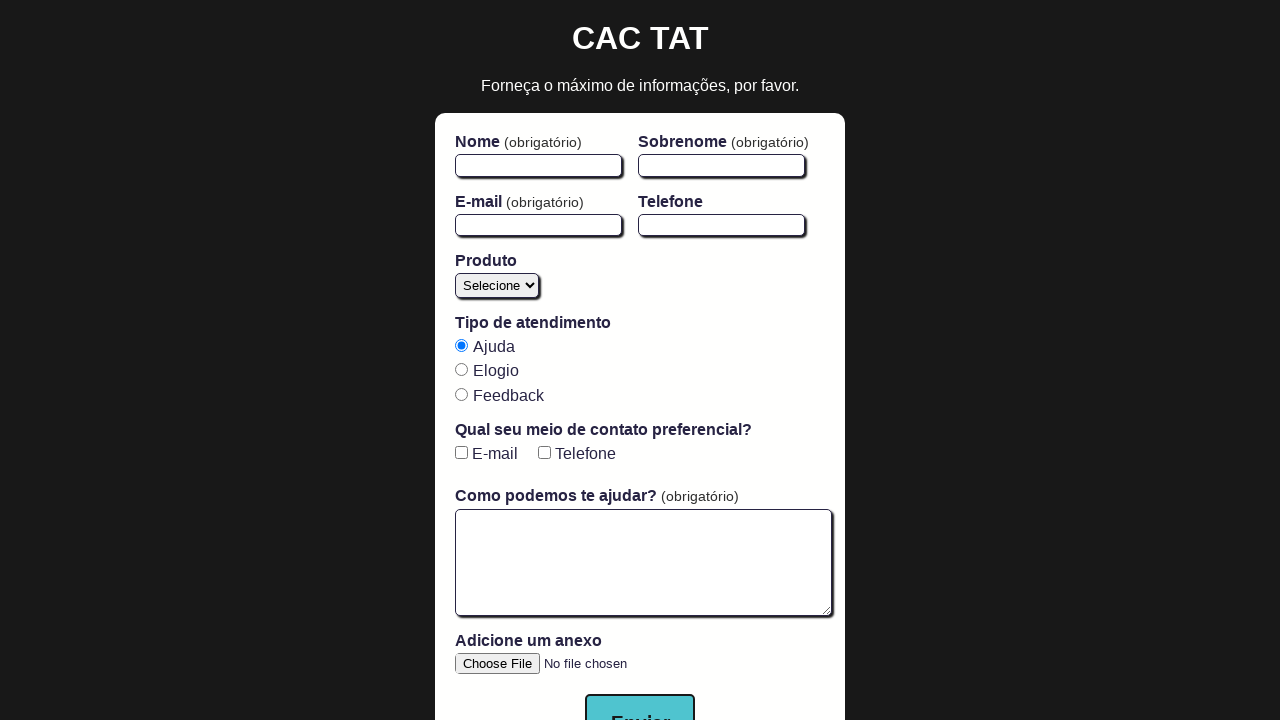

Navigated to test page
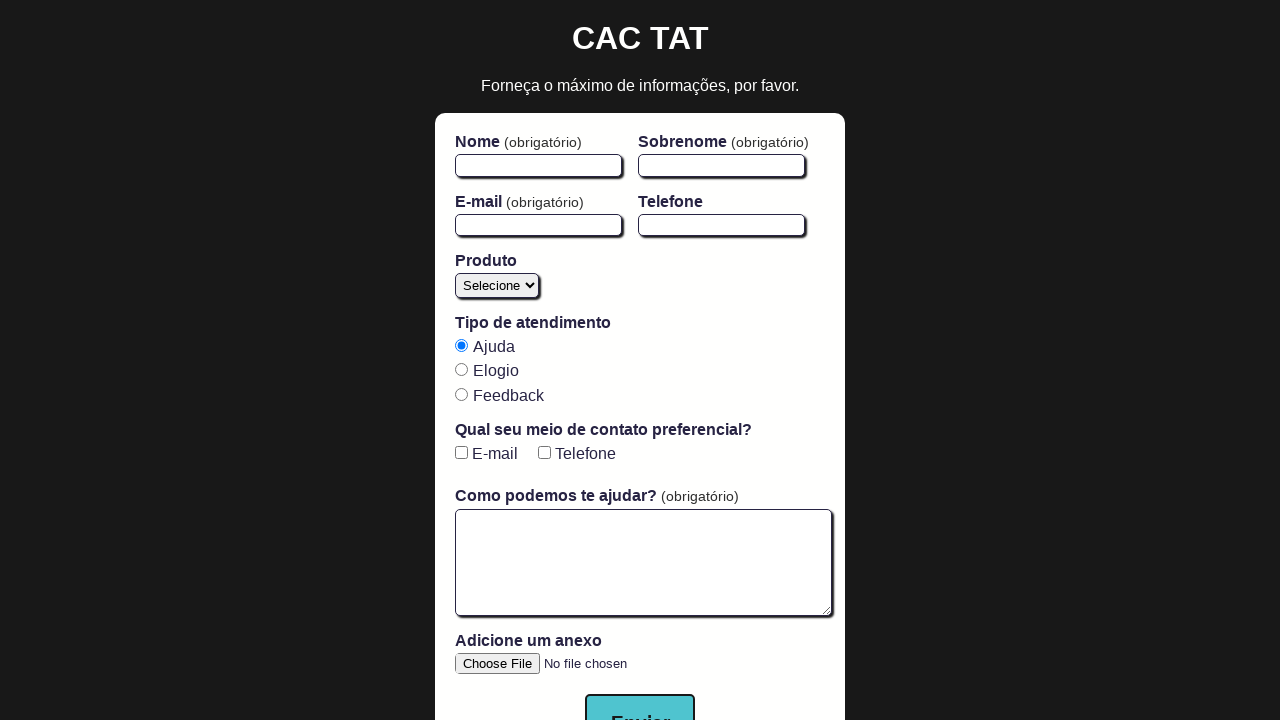

Selected 'mentoria' product from dropdown by value on #product
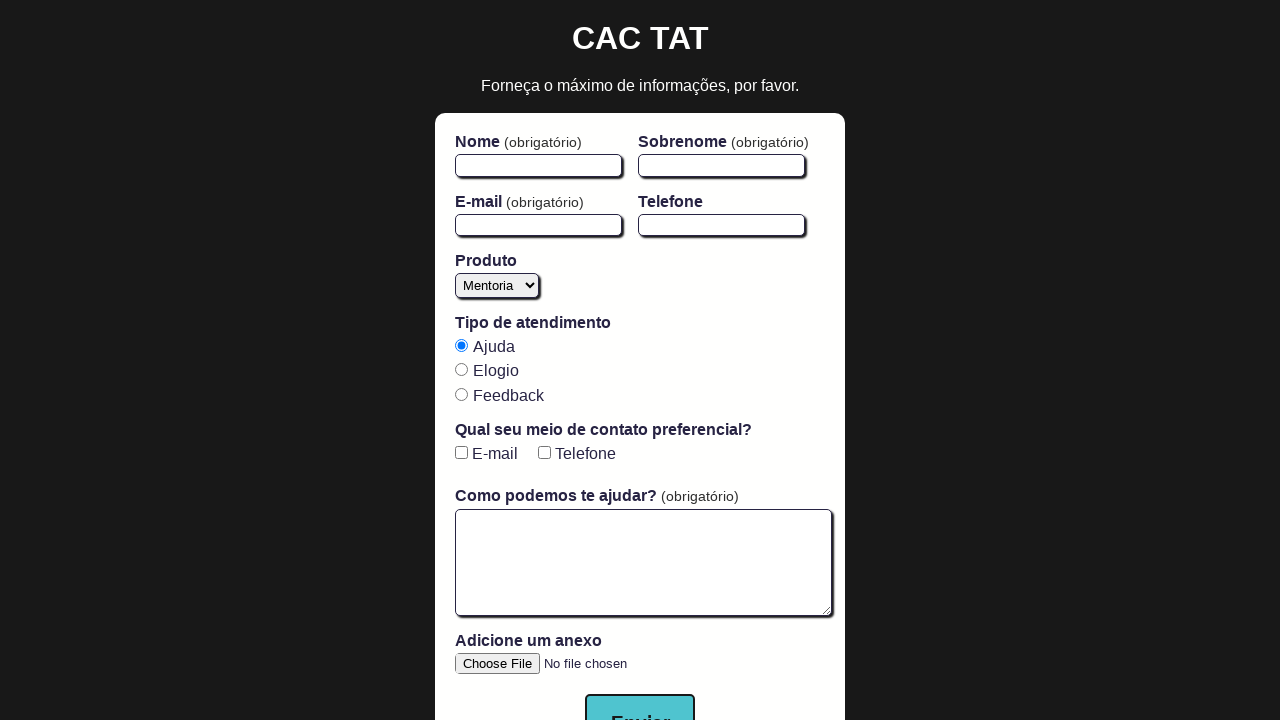

Retrieved selected product value from dropdown
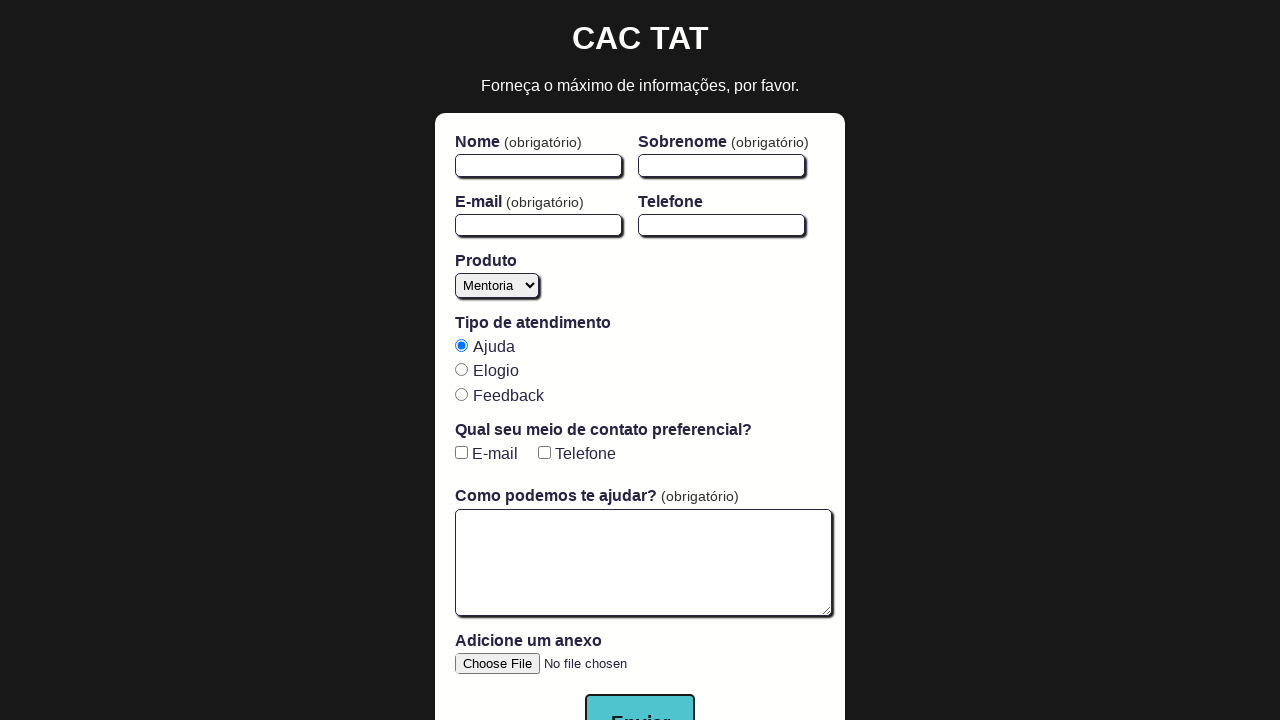

Verified that 'mentoria' is the selected value
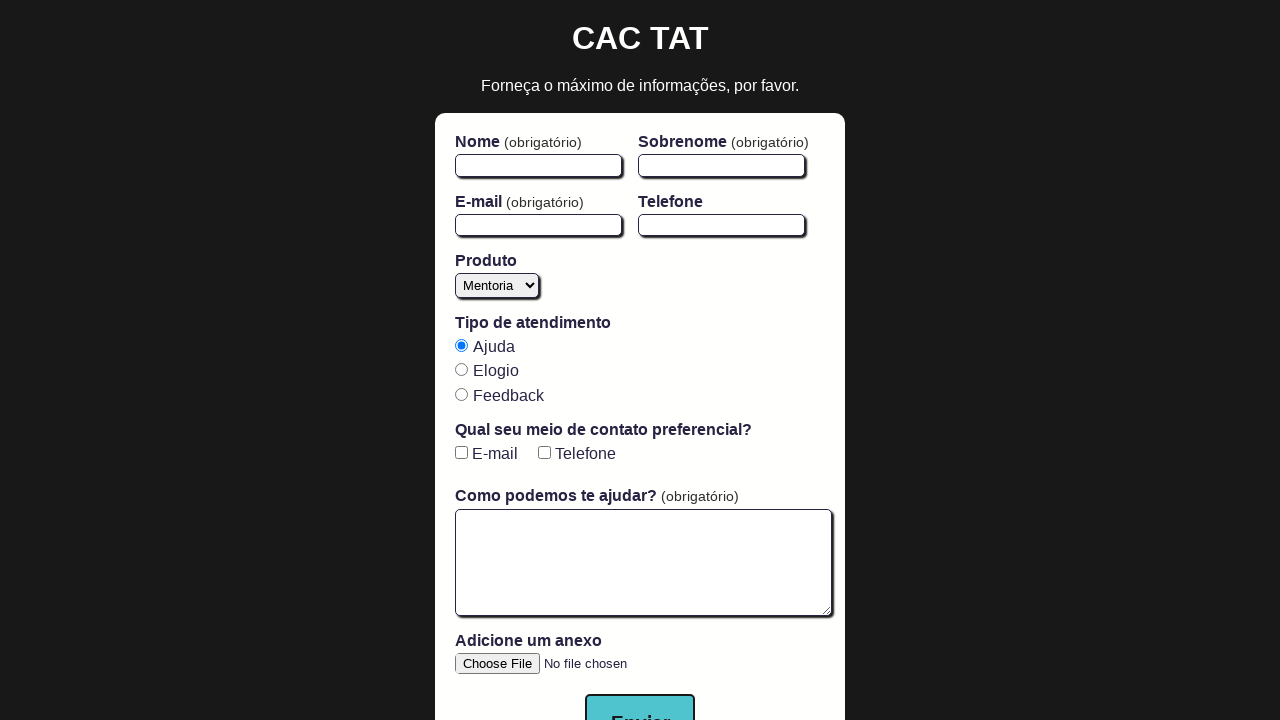

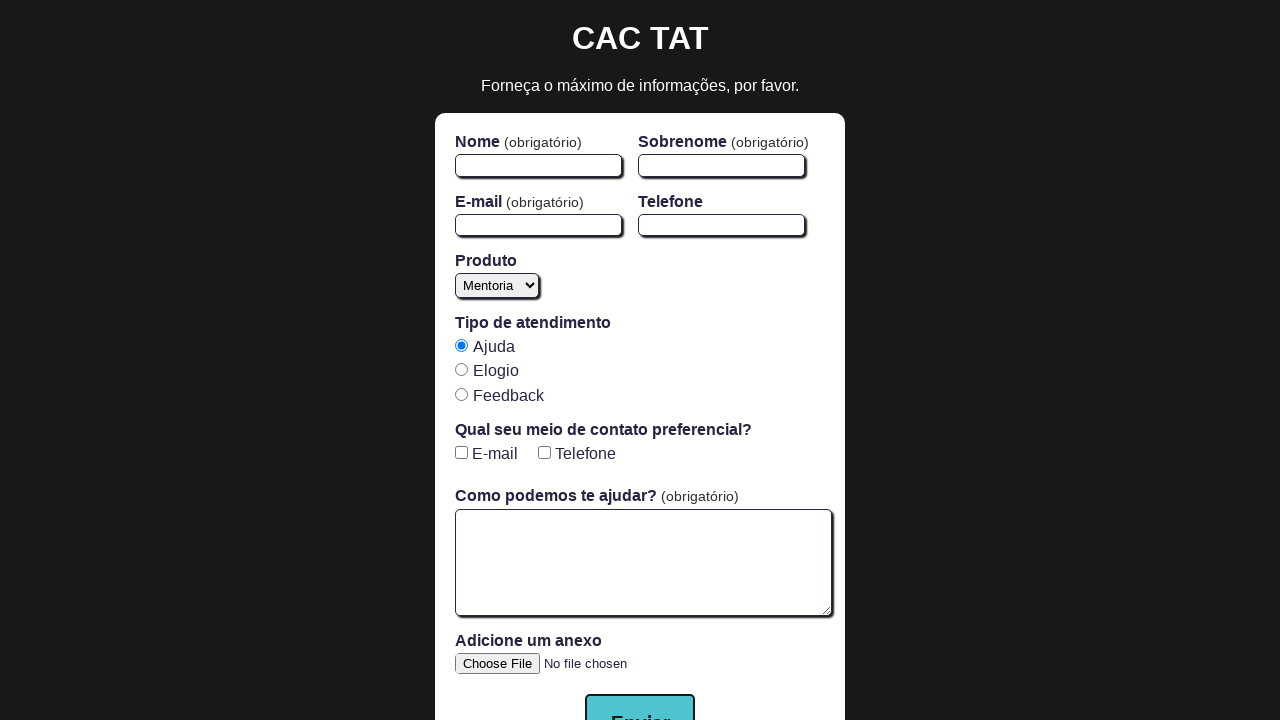